Tests JavaScript prompt dialog by triggering it, entering text, and verifying the entered text is displayed

Starting URL: http://the-internet.herokuapp.com/javascript_alerts

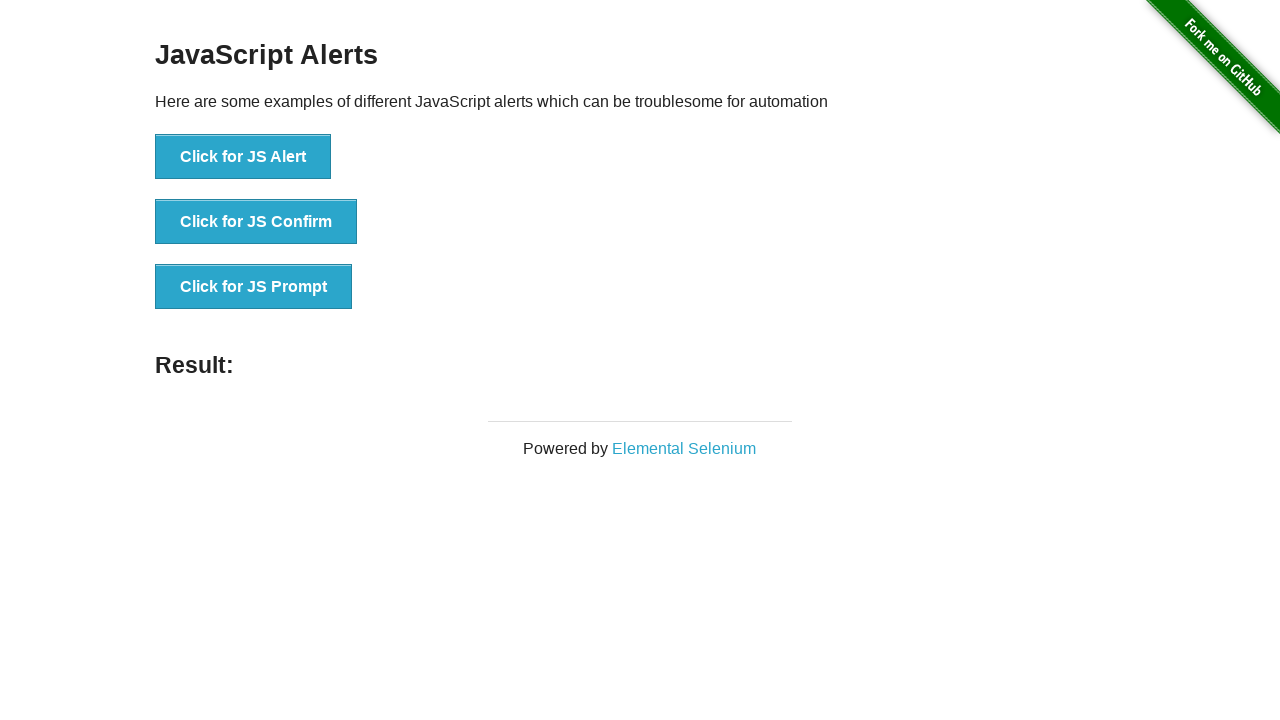

Set up dialog handler to accept prompt with 'Test' text
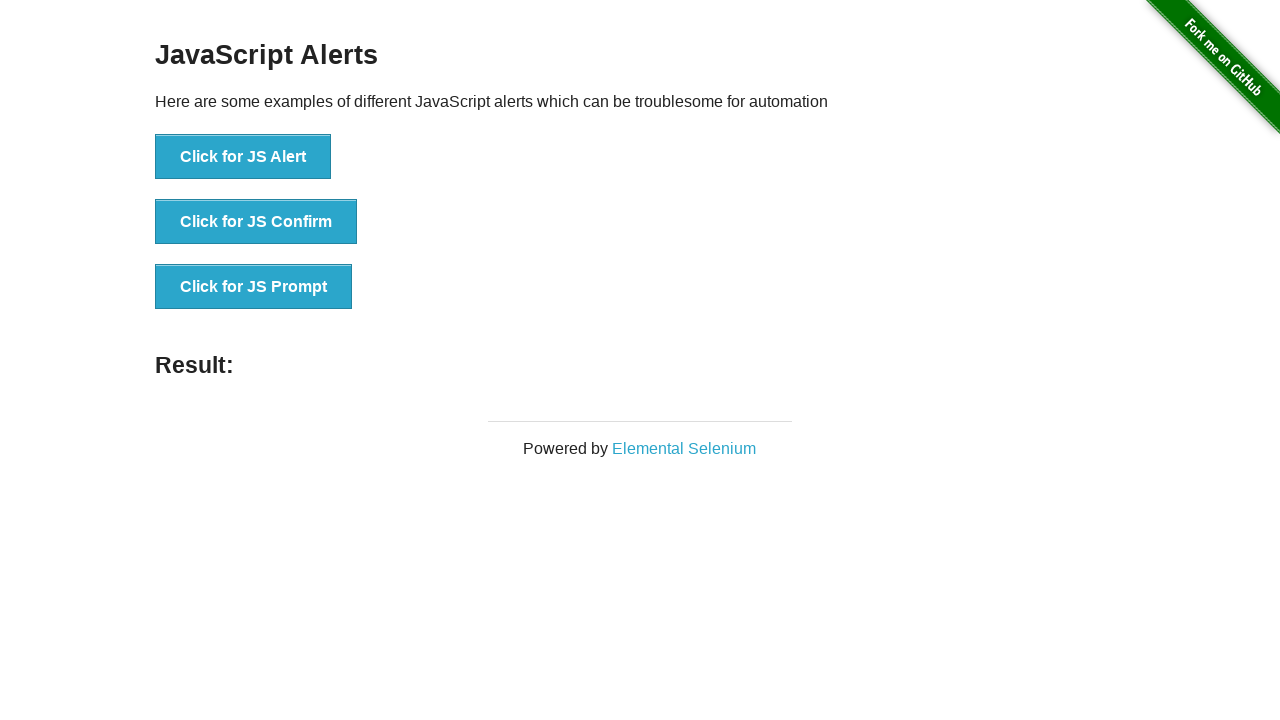

Clicked the prompt button to trigger JavaScript prompt dialog at (254, 287) on button[onclick='jsPrompt()']
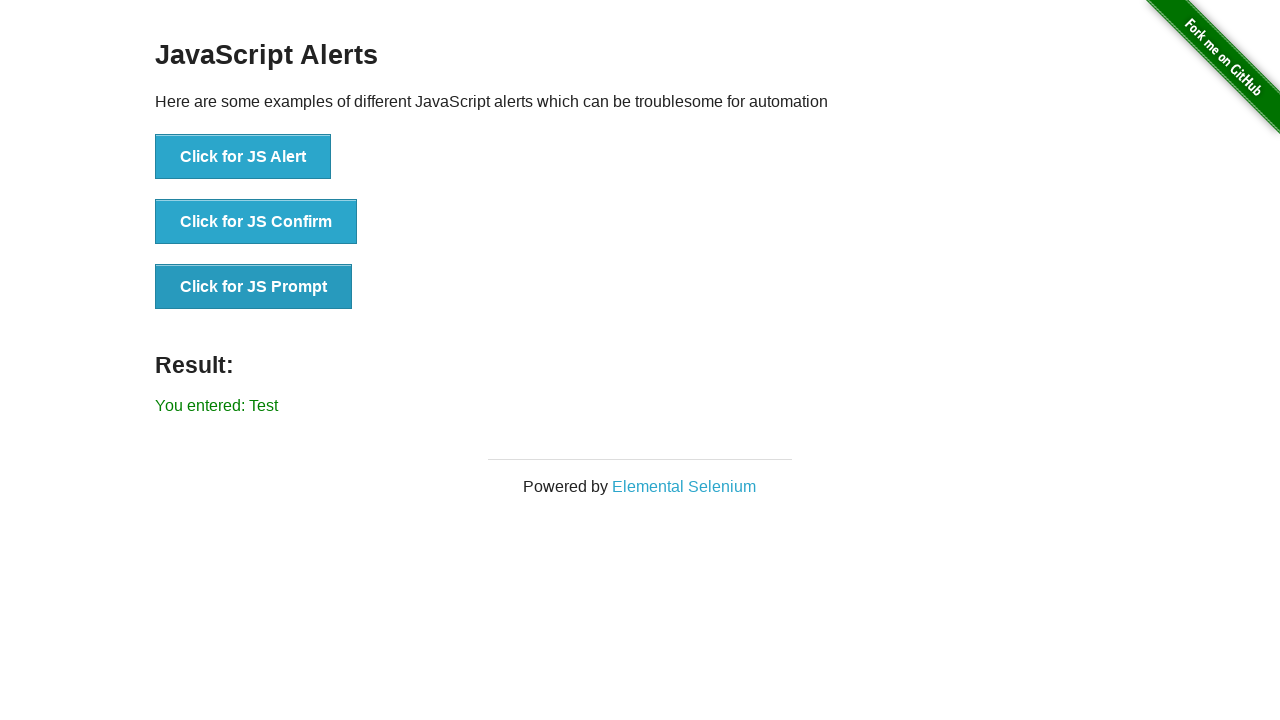

Verified that entered text 'Test' is displayed in result element
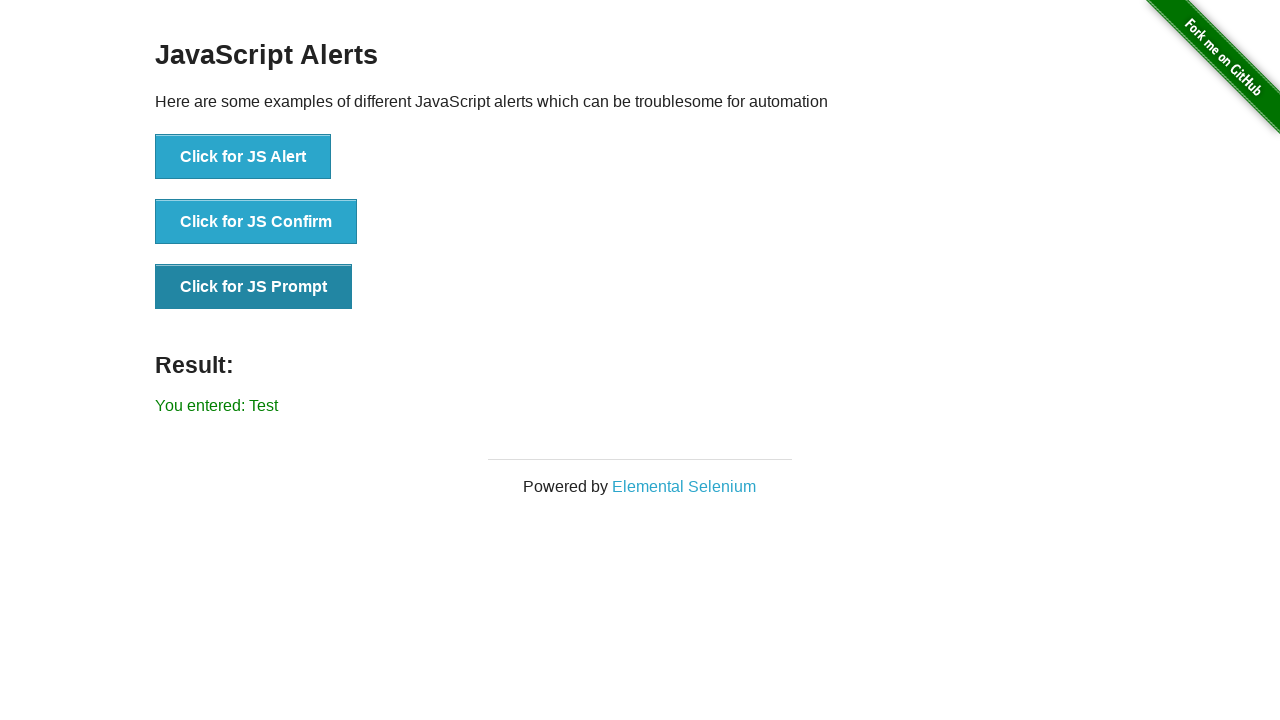

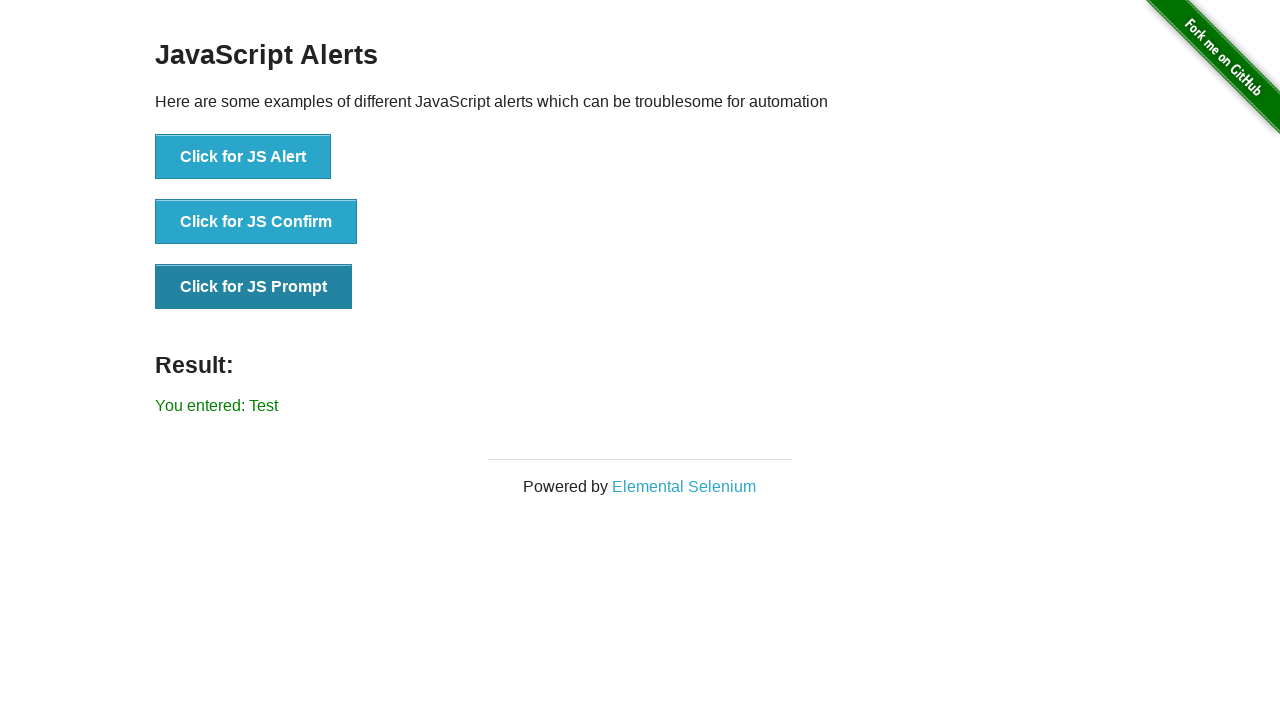